Tests the mortgage calculator by entering home value, down payment, and interest rate, then clicking the calculate button to compute mortgage details.

Starting URL: https://www.mortgagecalculator.org/

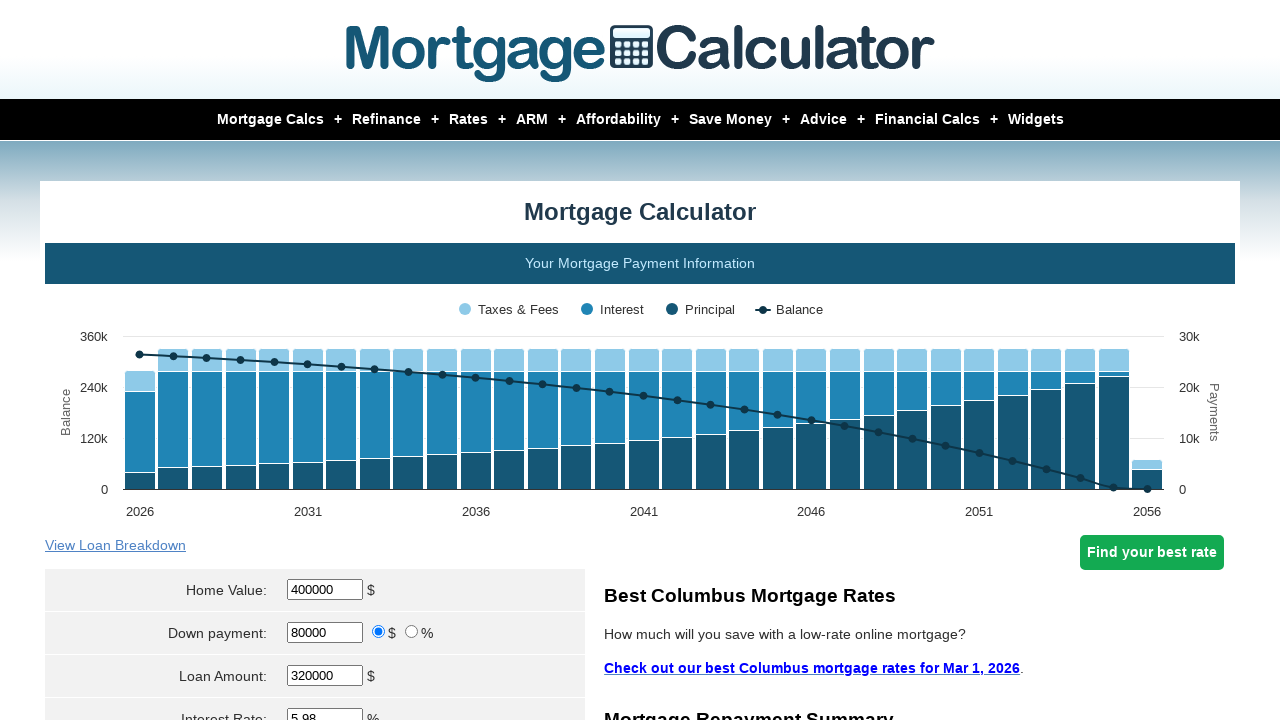

Cleared home value field on input[name='param[homevalue]']
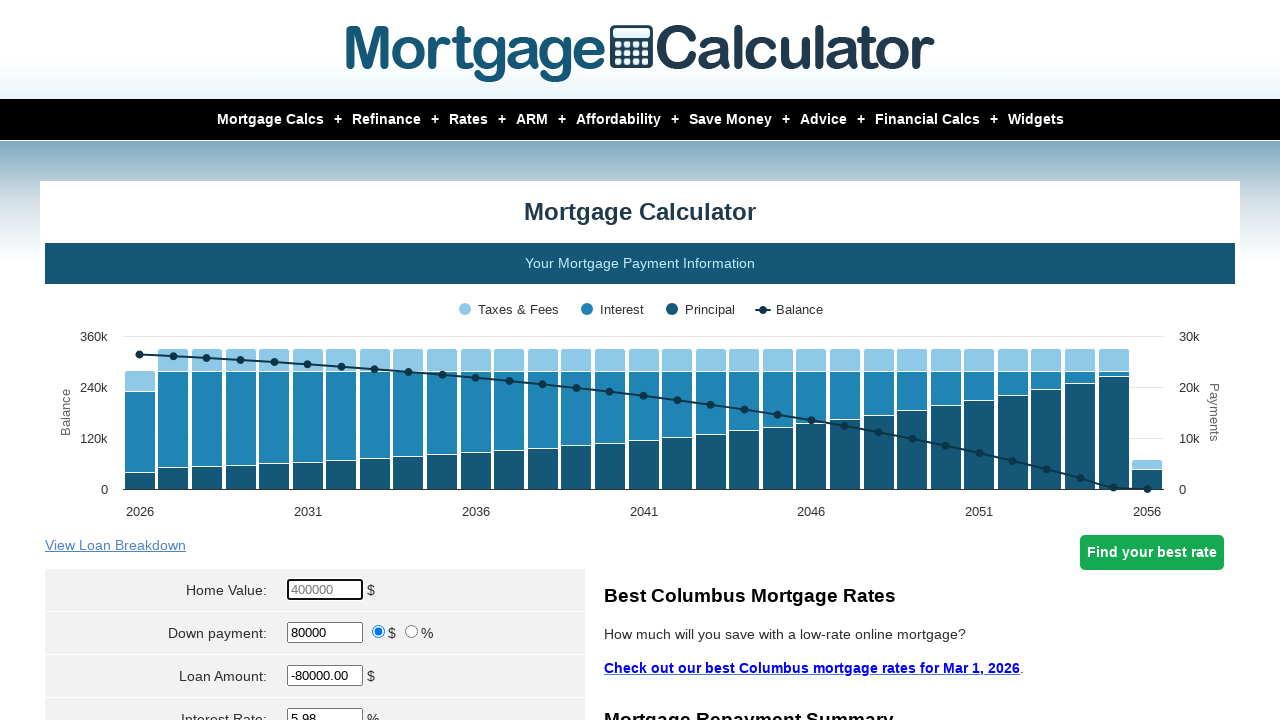

Entered home value of $450,000 on input[name='param[homevalue]']
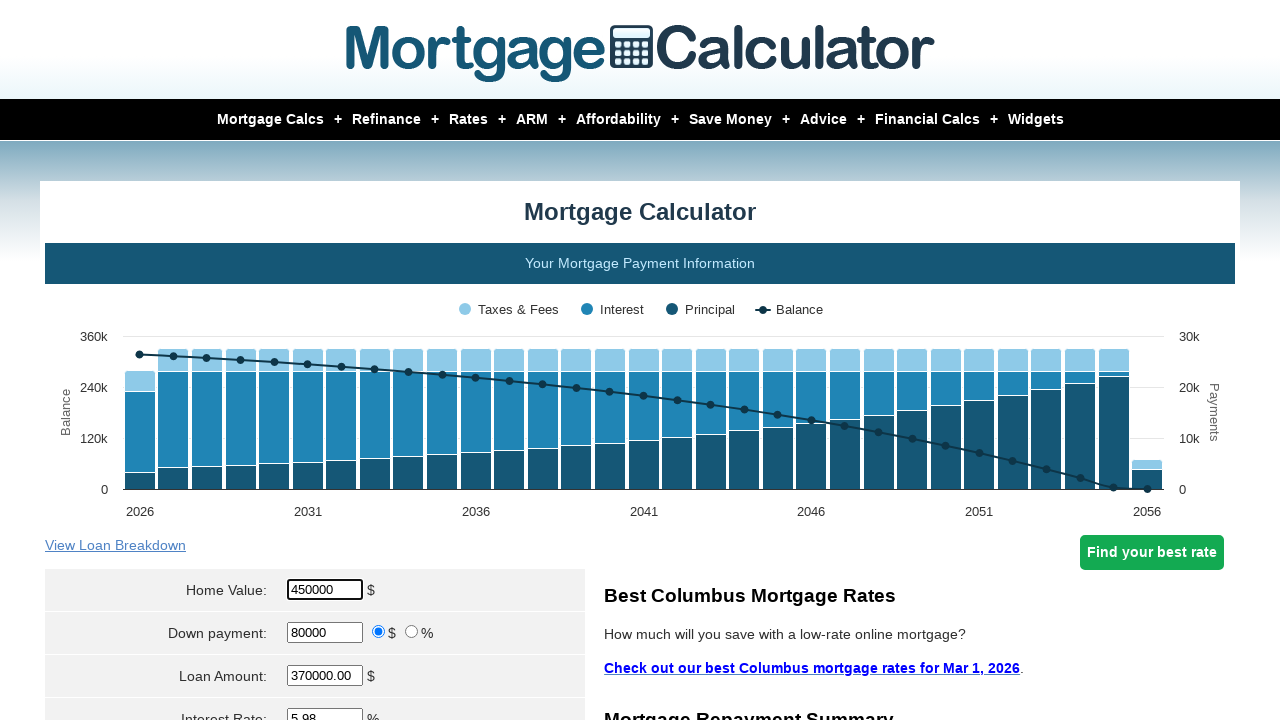

Cleared loan amount field on #loanamt
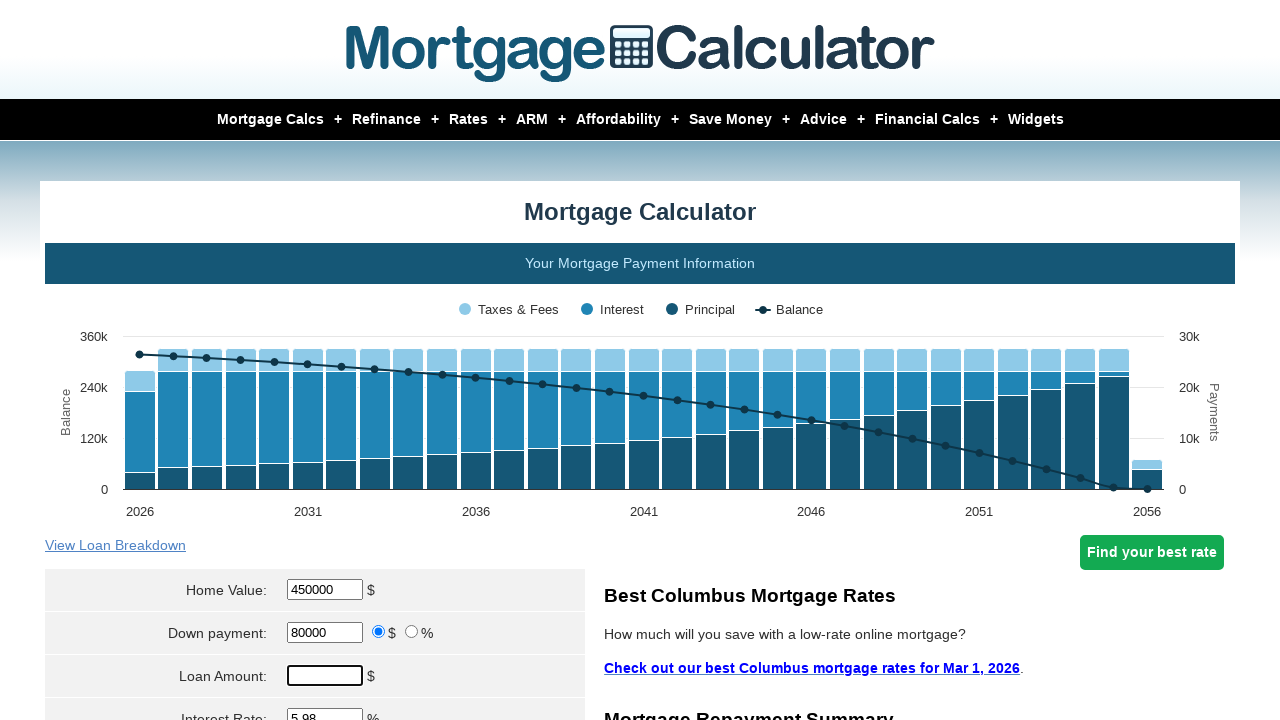

Entered down payment of $90,000 on #loanamt
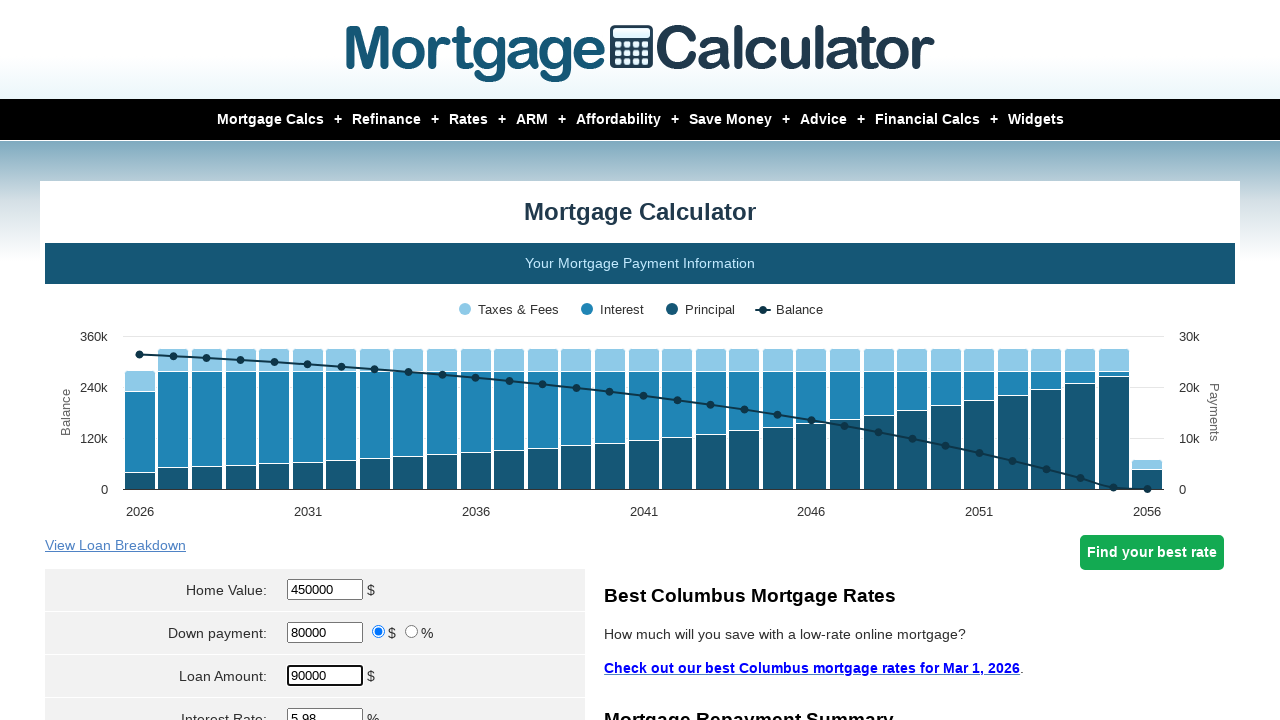

Cleared interest rate field on #intrstsrate
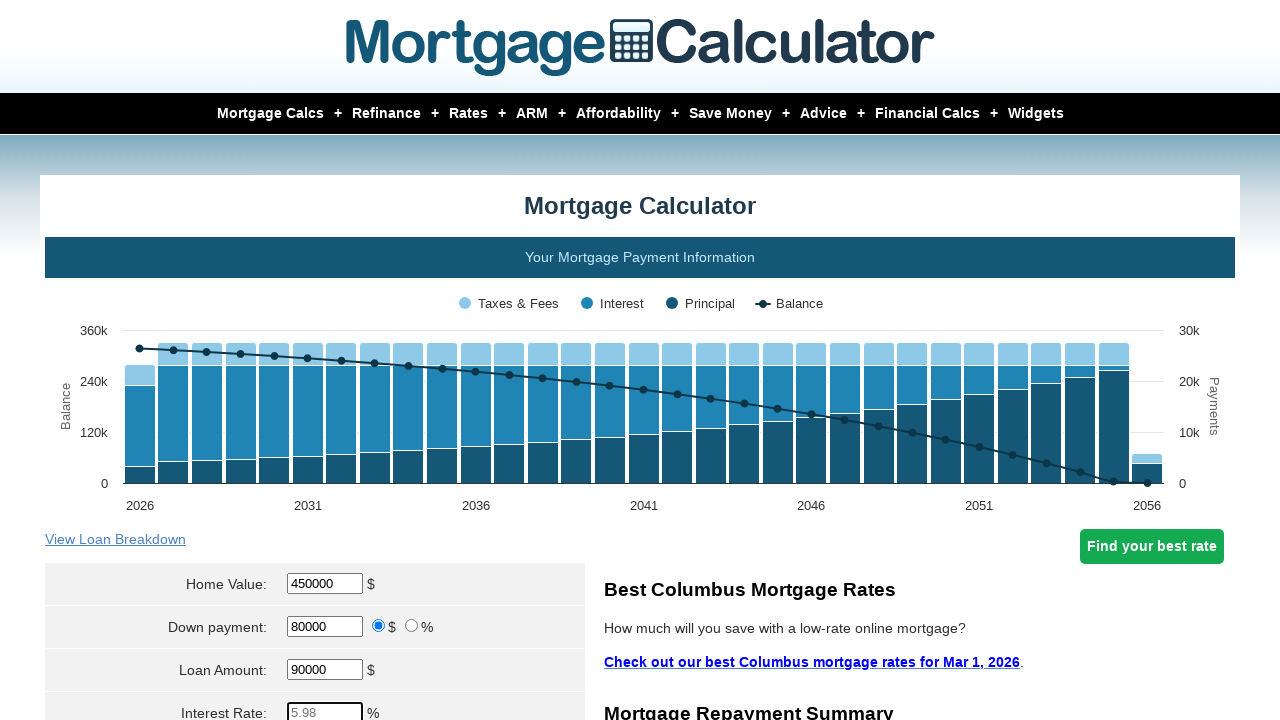

Entered interest rate of 6.5% on #intrstsrate
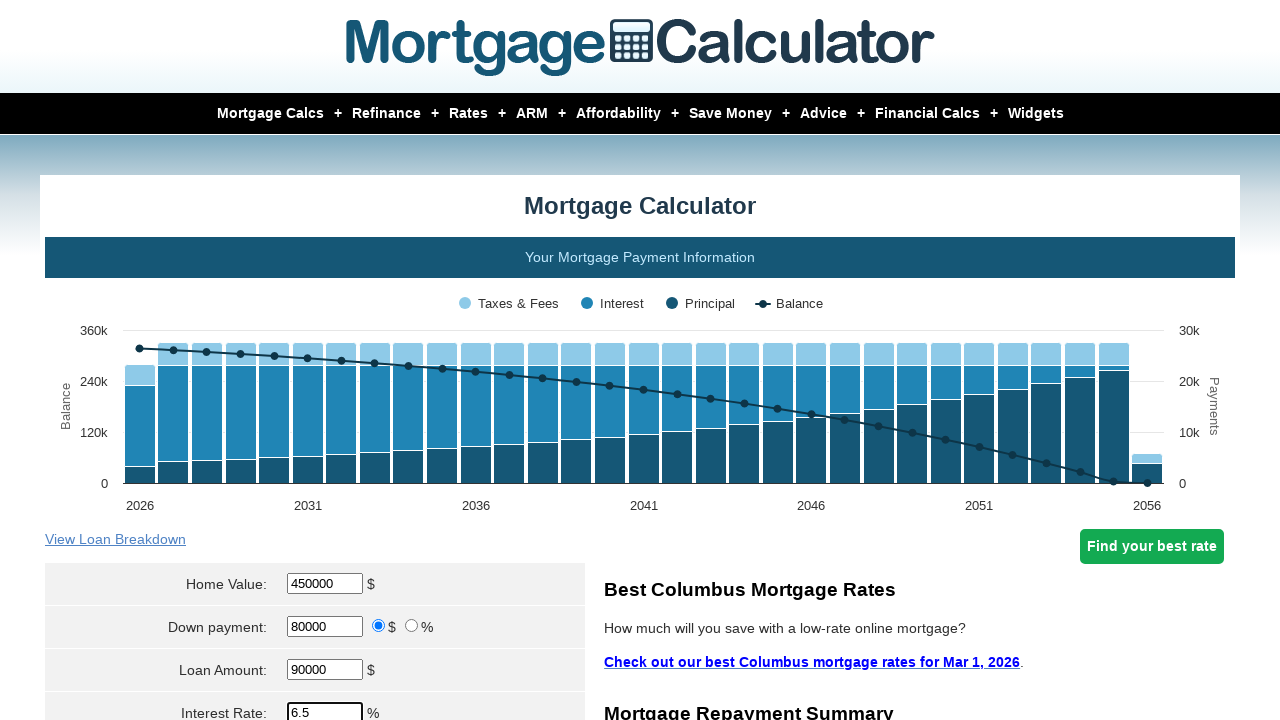

Clicked calculate button to compute mortgage details at (315, 360) on input[name='cal']
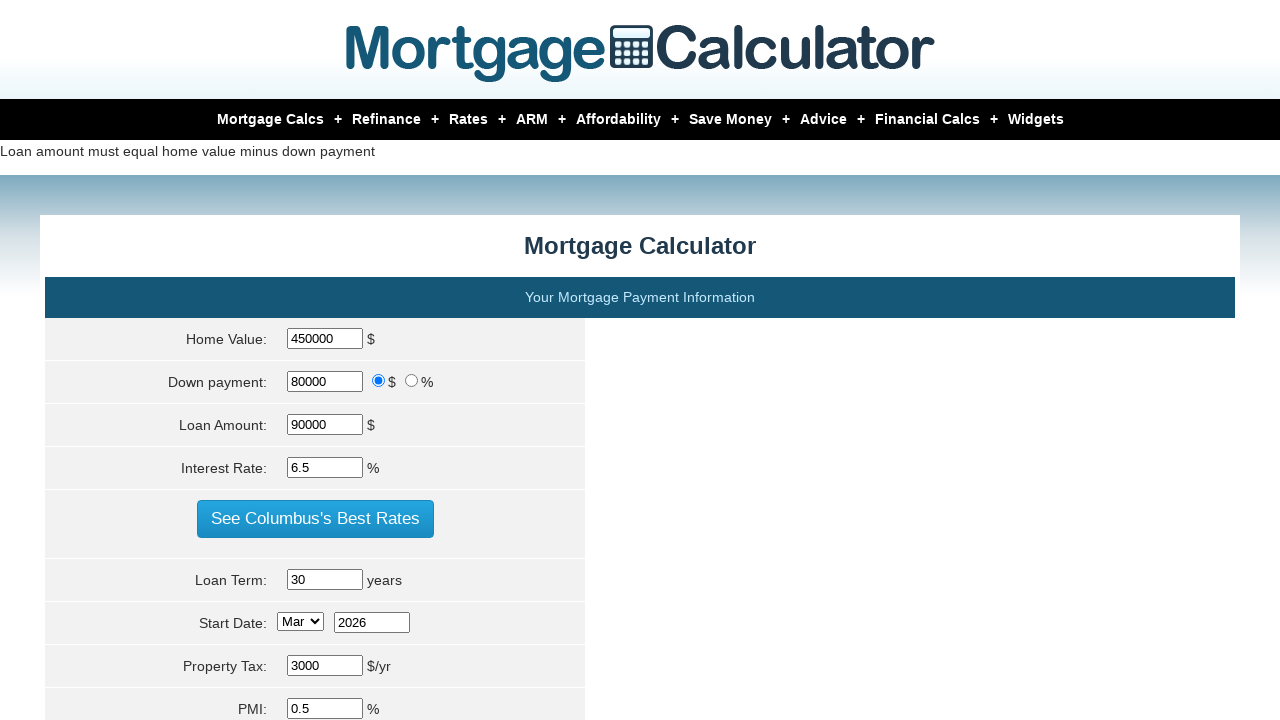

Waited for mortgage calculation results to load
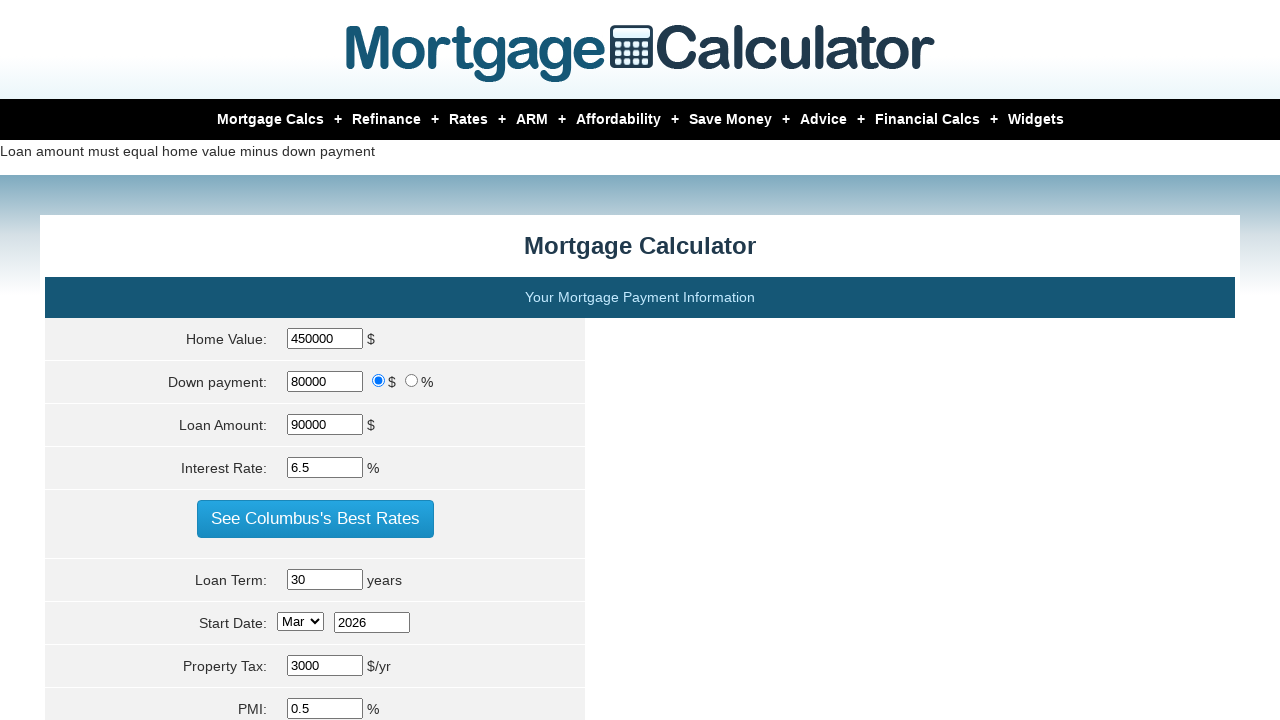

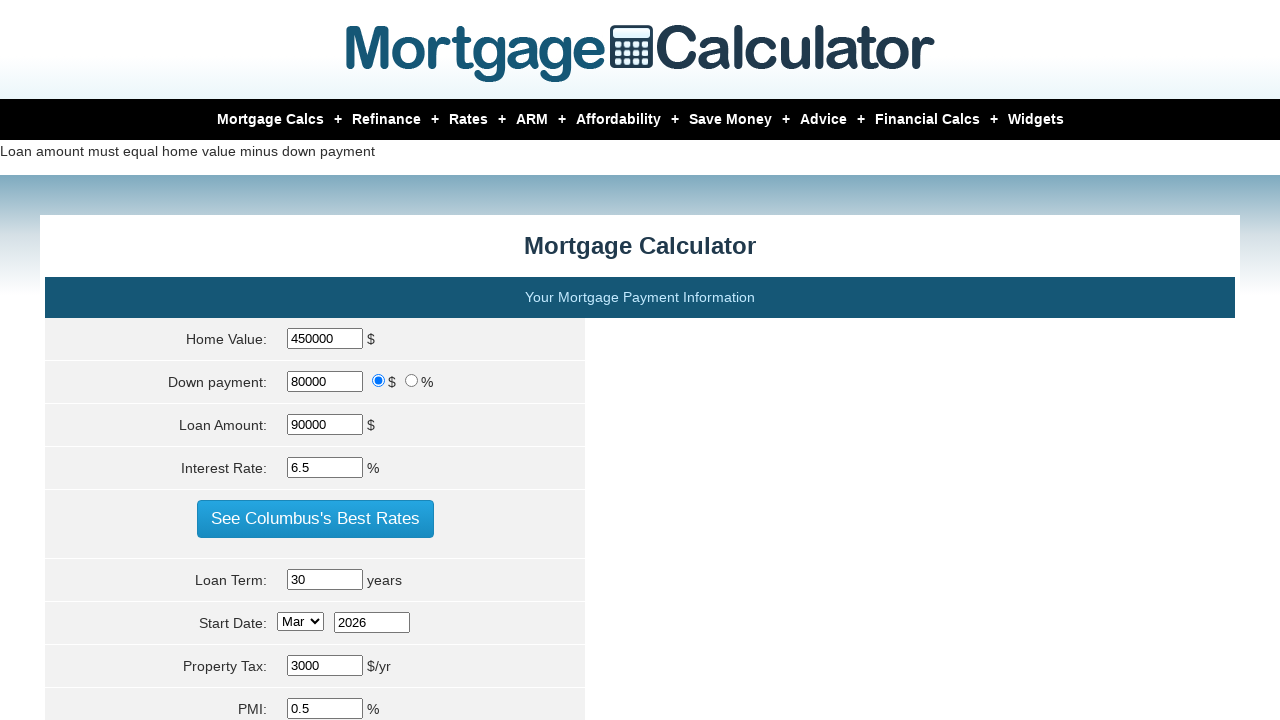